Tests modal dialog functionality by opening and closing both small and large modal windows on the page

Starting URL: https://demoqa.com/modal-dialogs

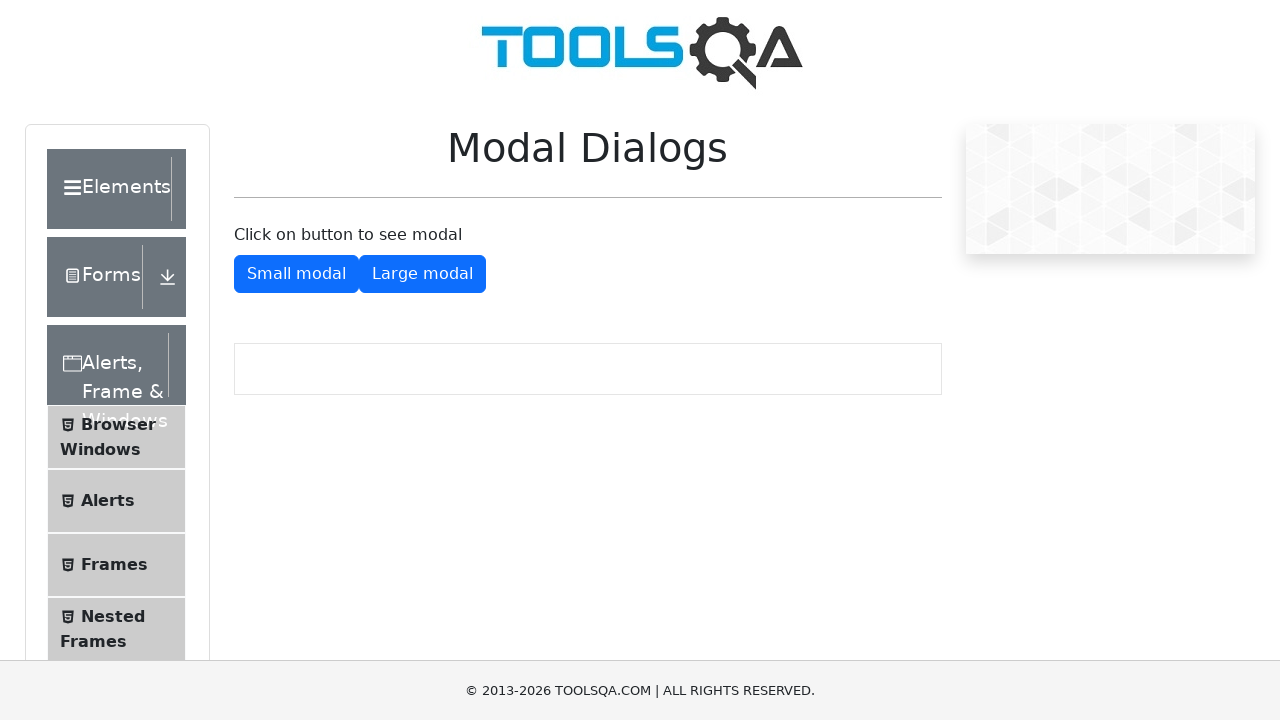

Clicked button to open small modal dialog at (296, 274) on #showSmallModal
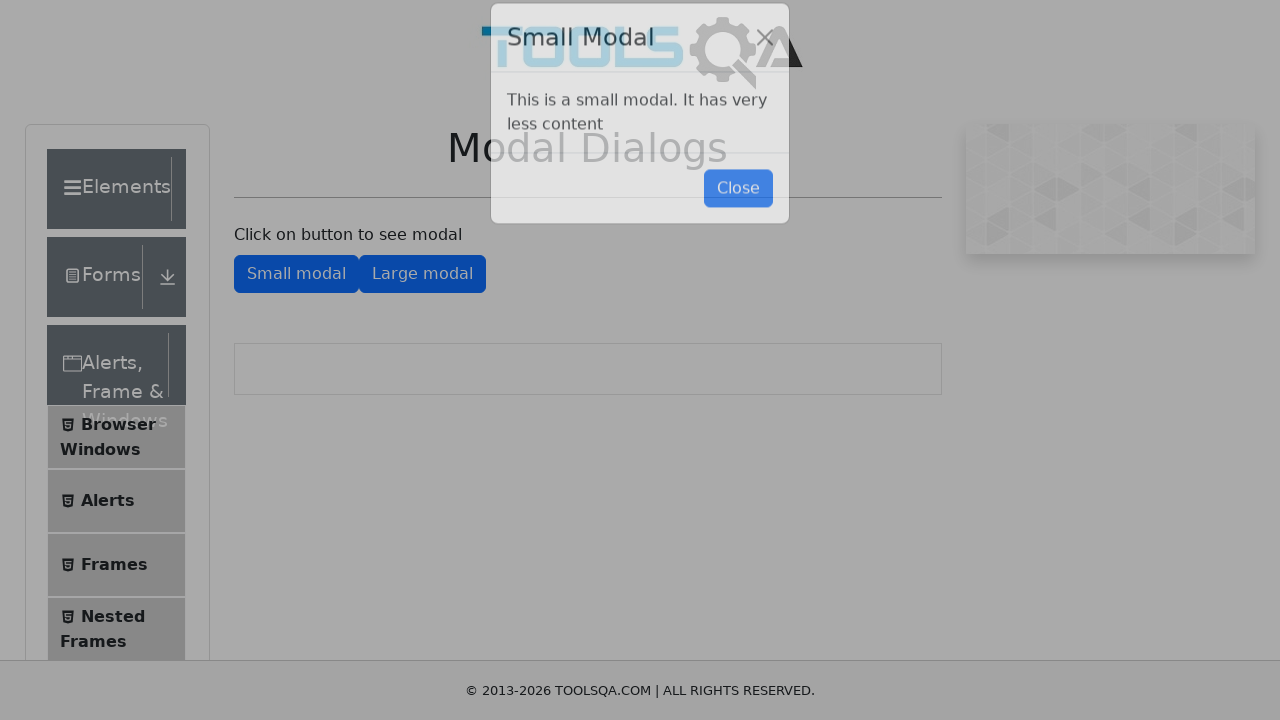

Small modal dialog became visible
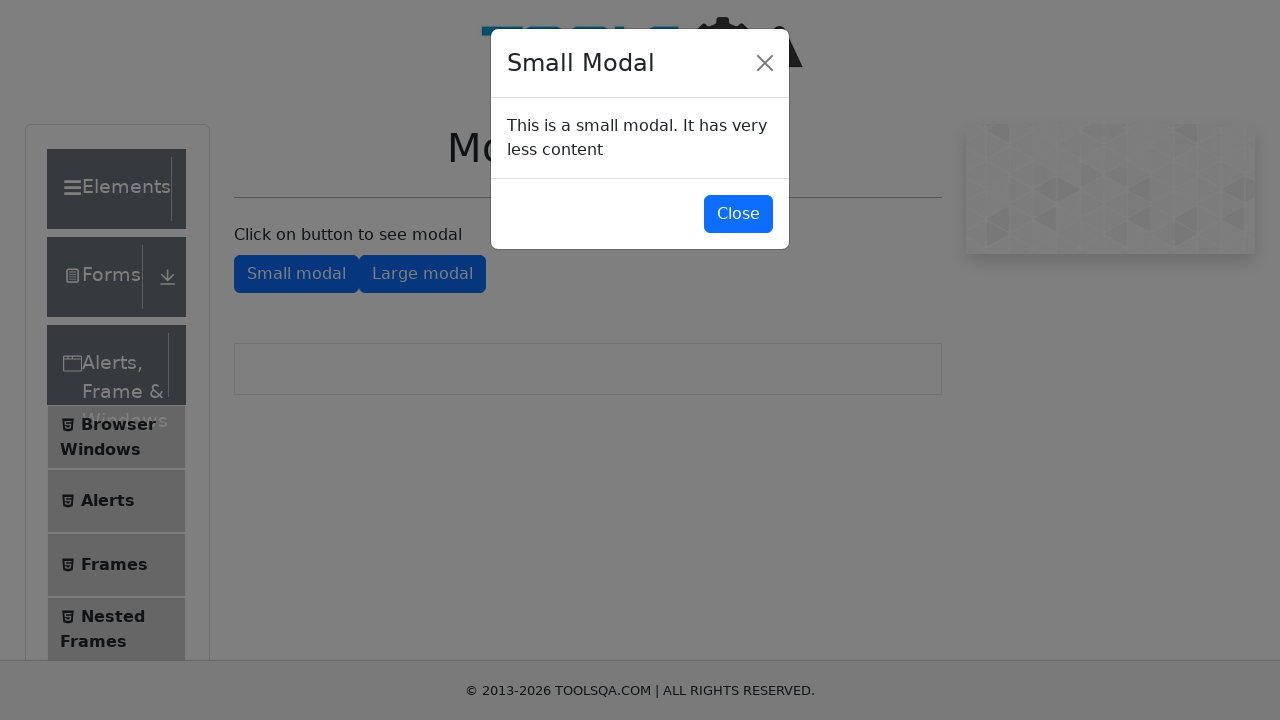

Clicked button to close small modal dialog at (738, 214) on #closeSmallModal
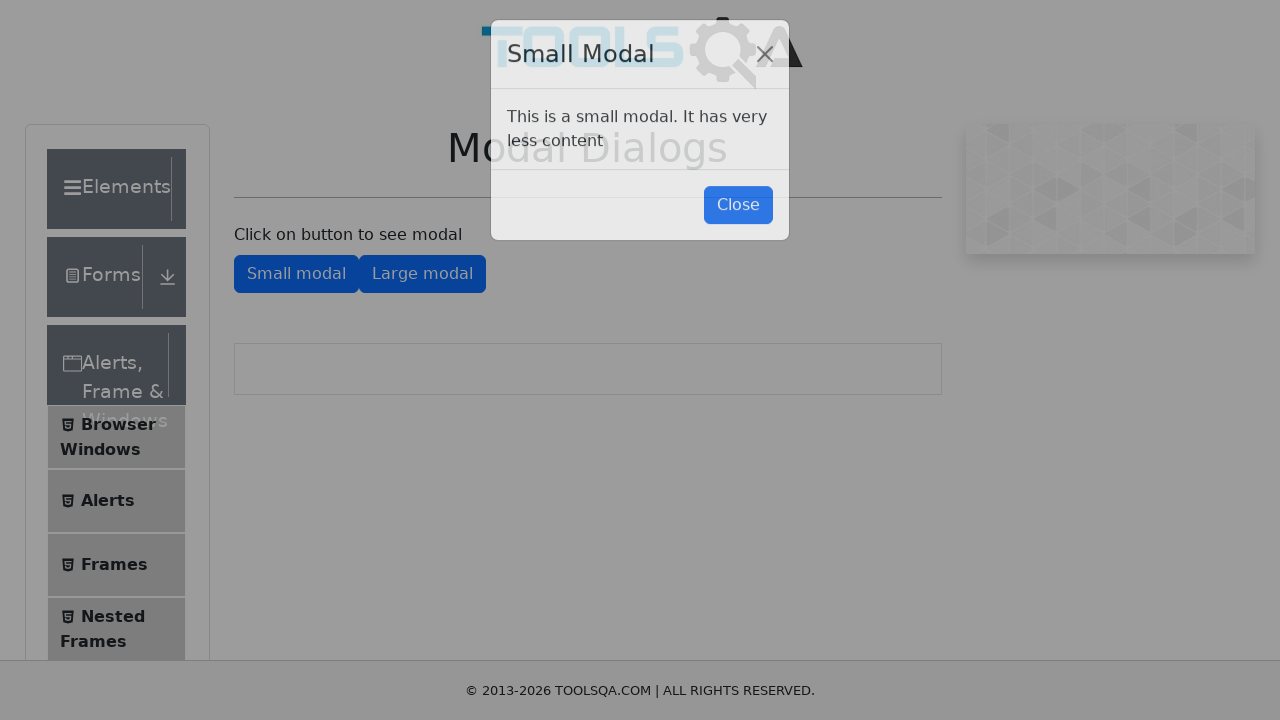

Small modal dialog closed and became hidden
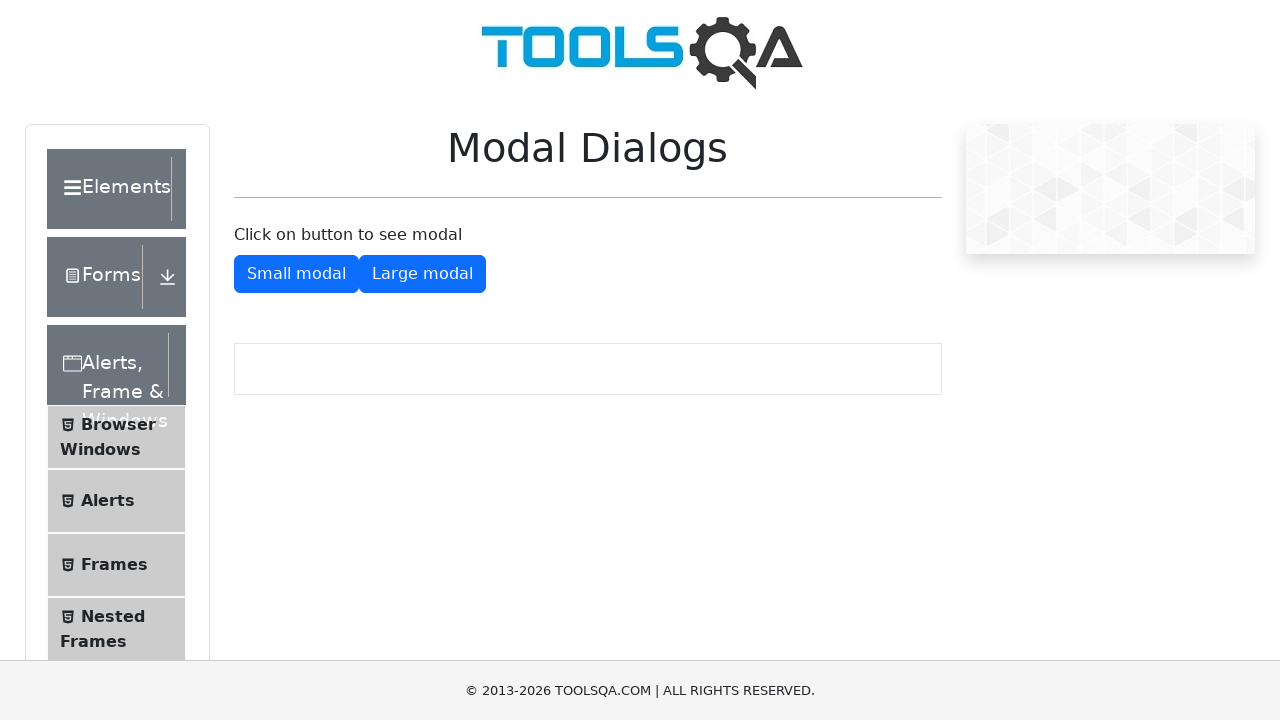

Clicked button to open large modal dialog at (422, 274) on #showLargeModal
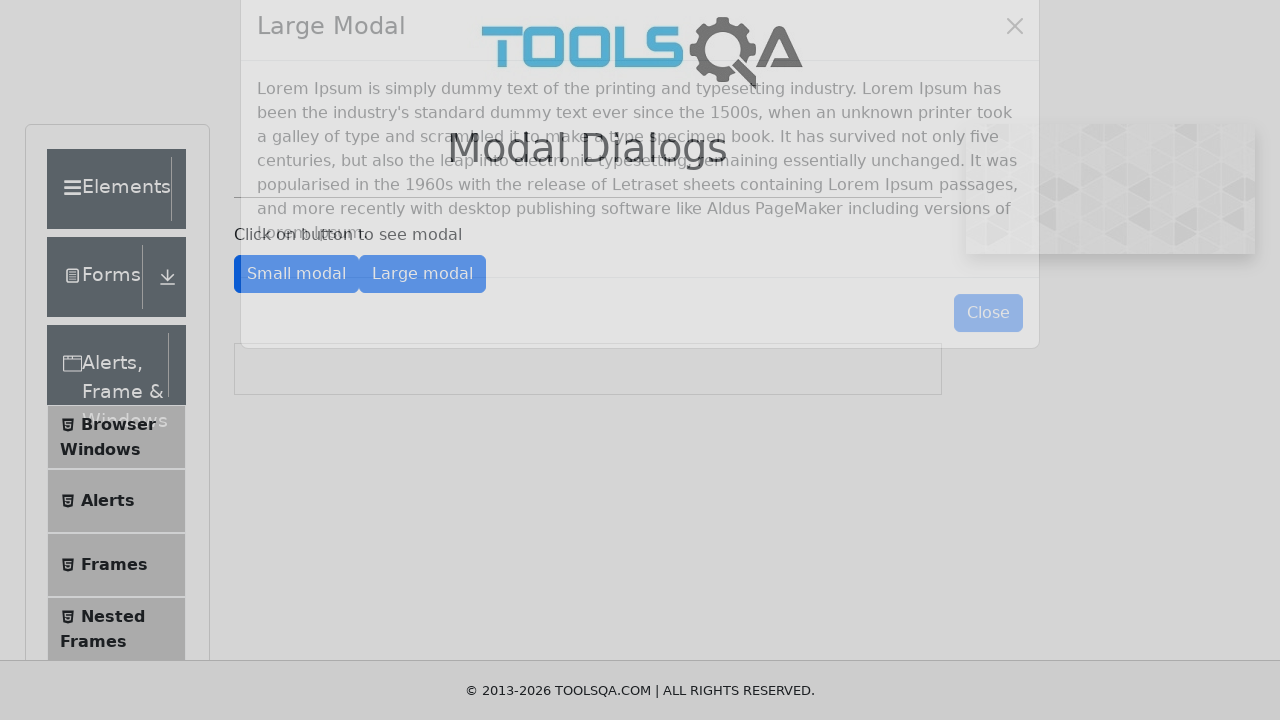

Large modal dialog became visible
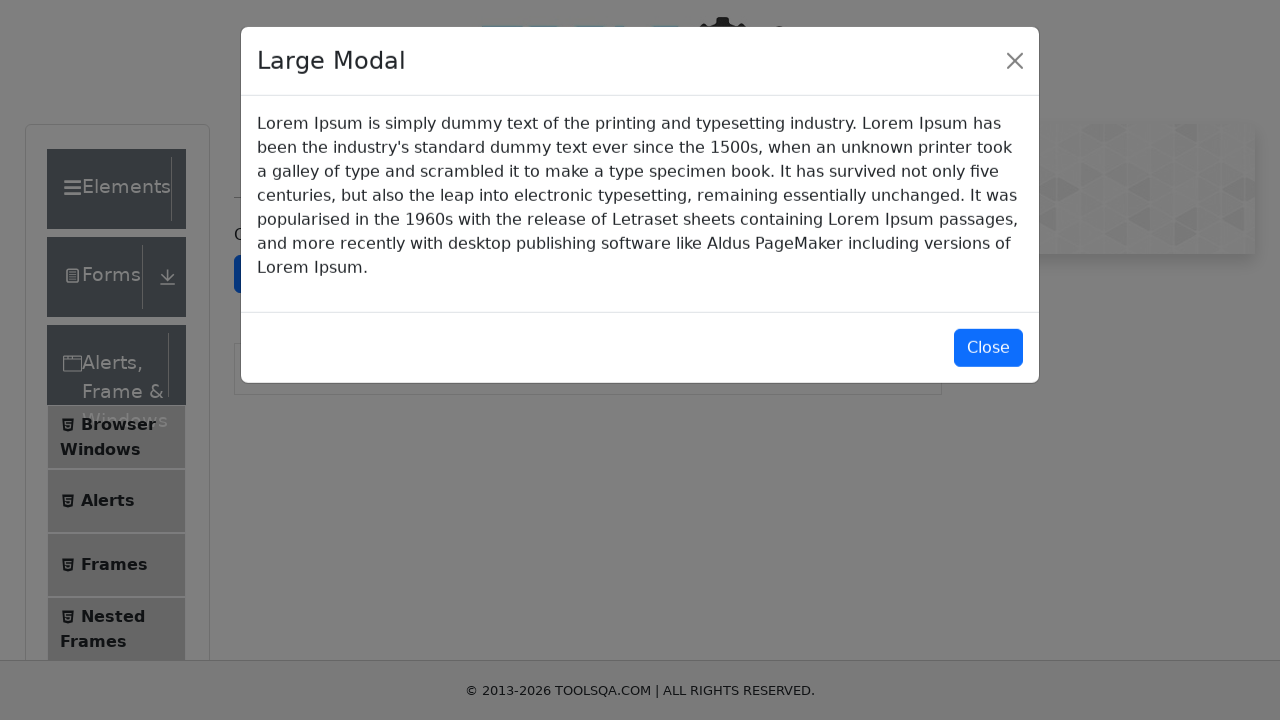

Clicked button to close large modal dialog at (988, 350) on #closeLargeModal
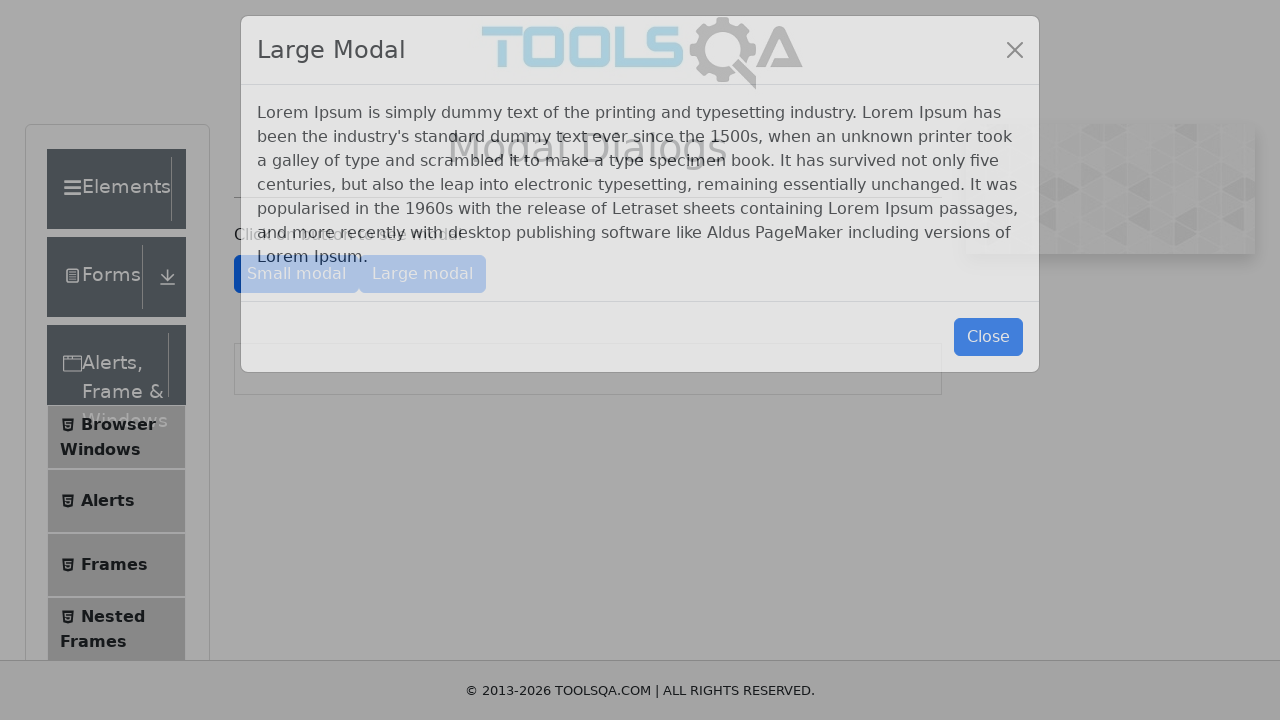

Large modal dialog closed and became hidden
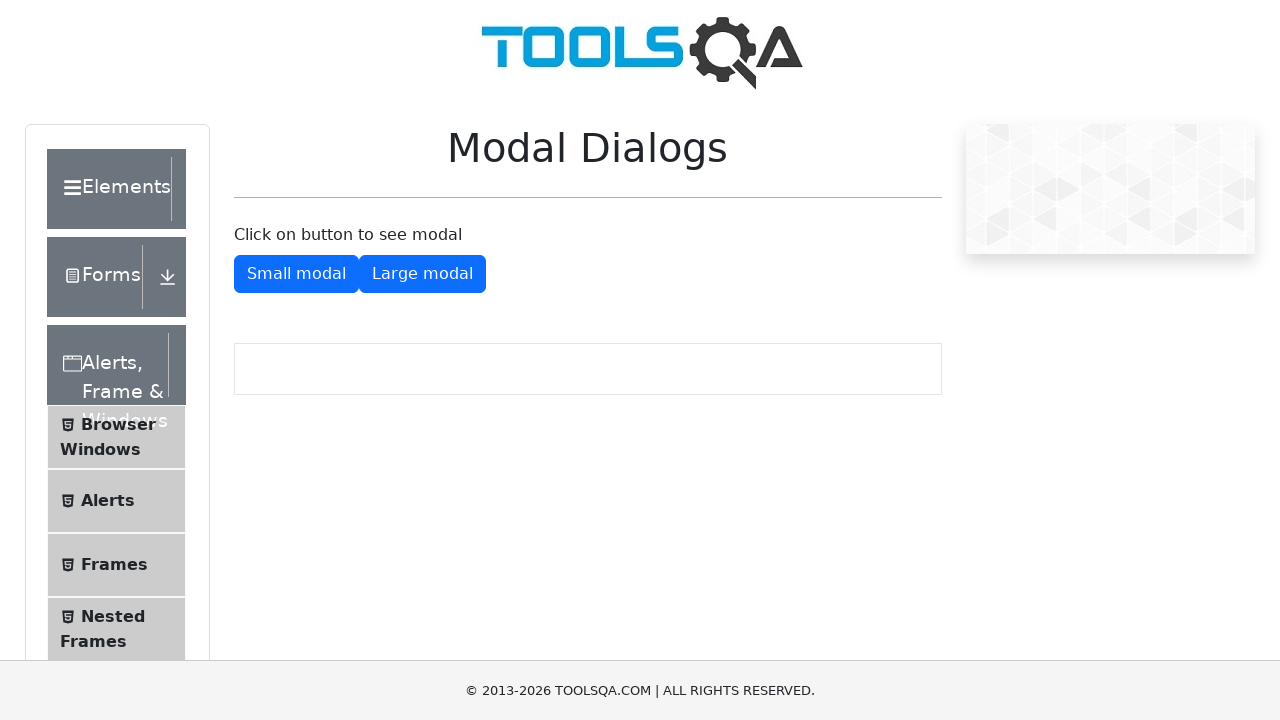

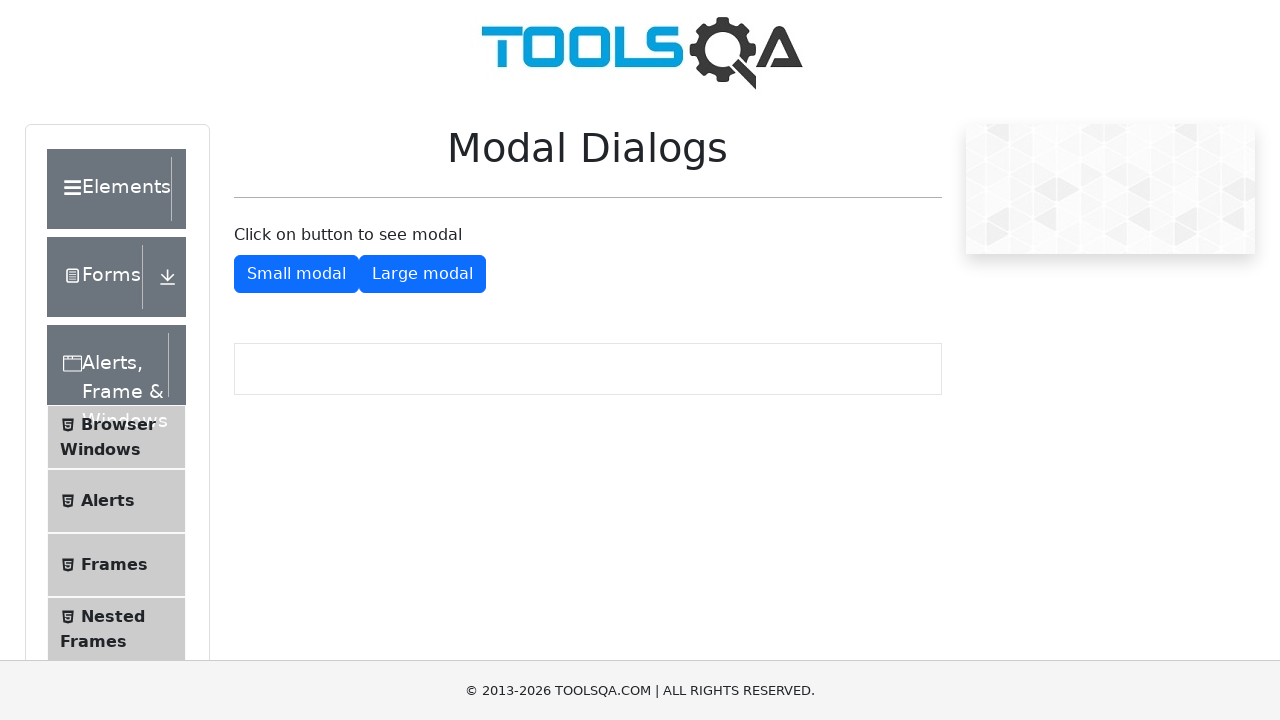